Navigates to W3Schools HTML tables page, scrolls down to view the table, and searches for a specific value in the customers table

Starting URL: https://www.w3schools.com/html/html_tables.asp

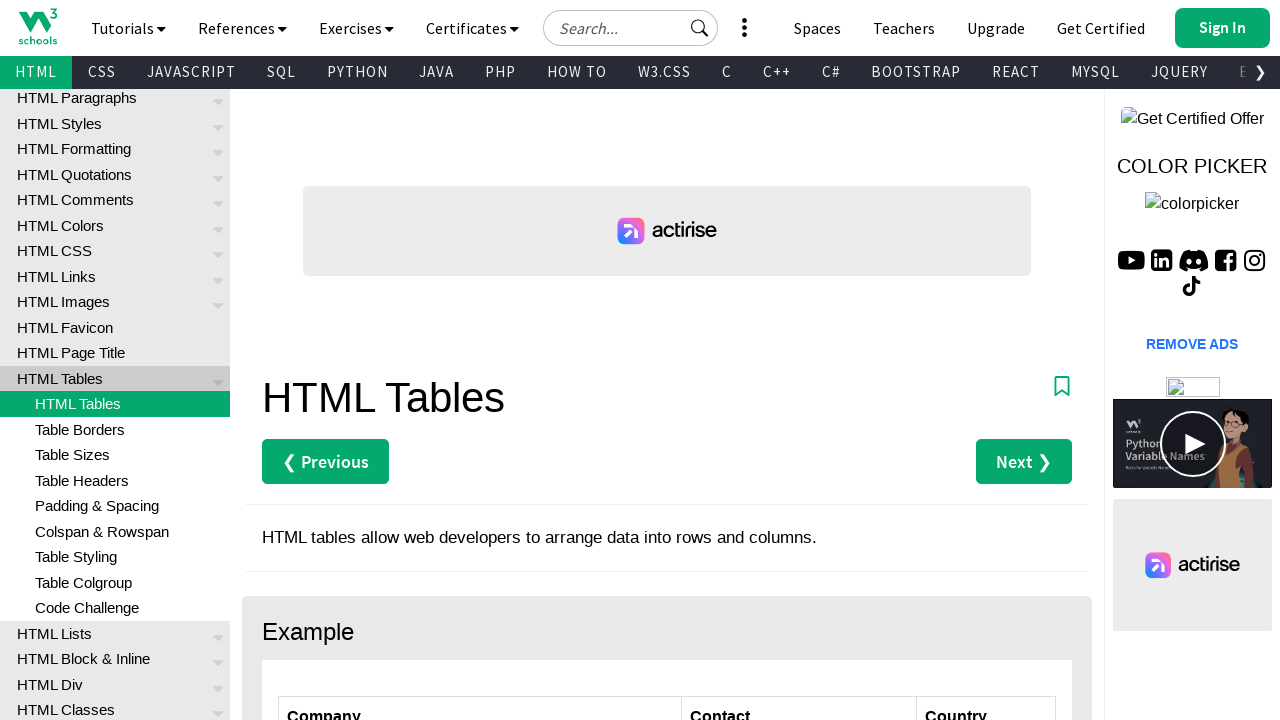

Scrolled down 500px to view the table
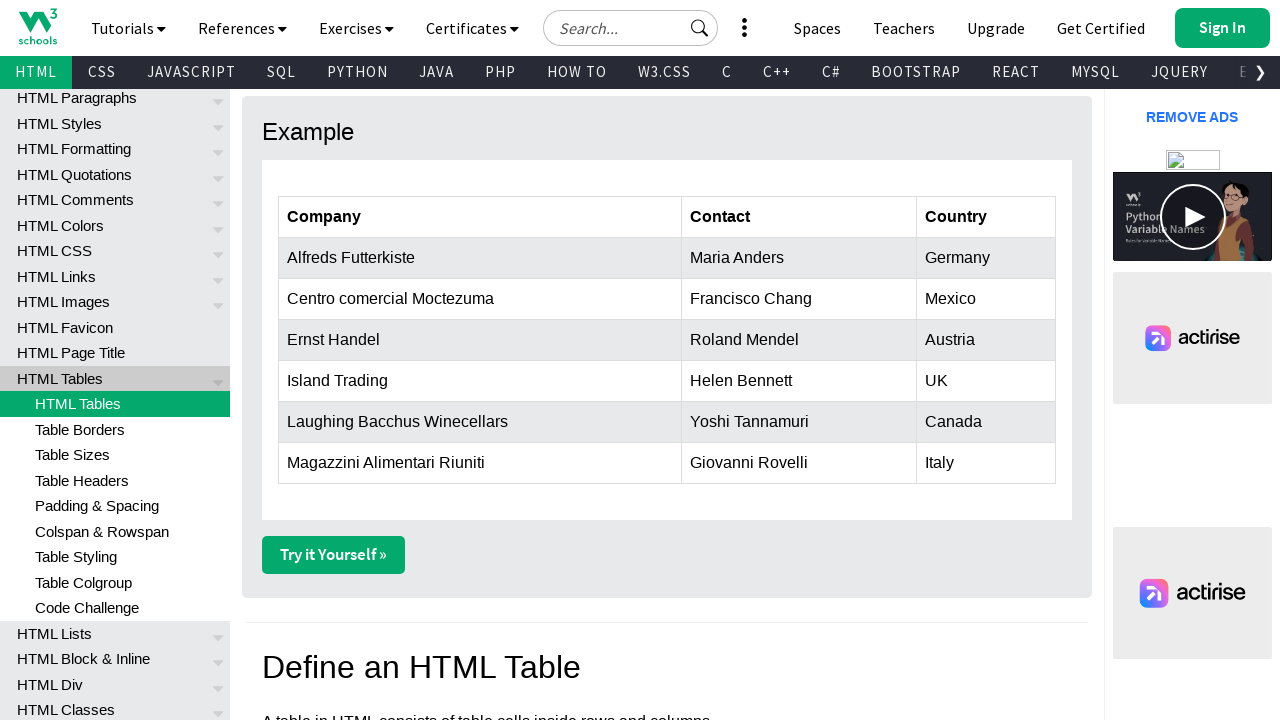

Customers table loaded and became visible
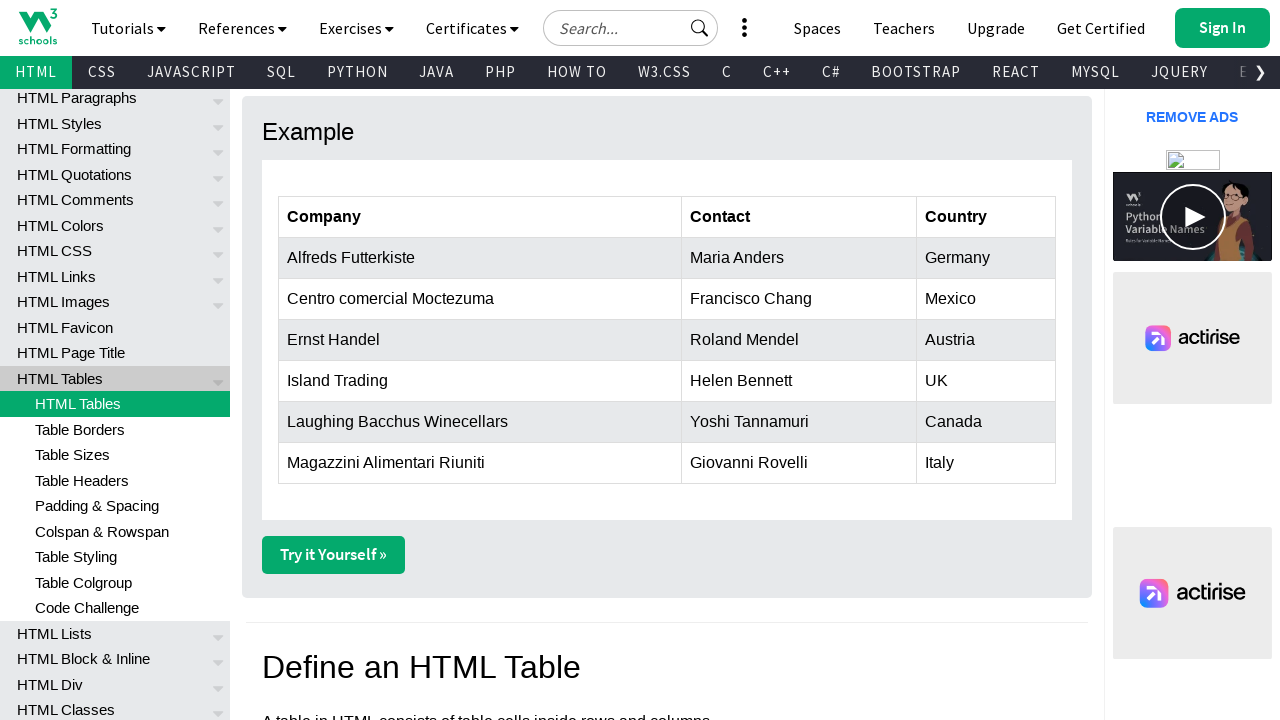

Retrieved all rows from customers table (7 rows found)
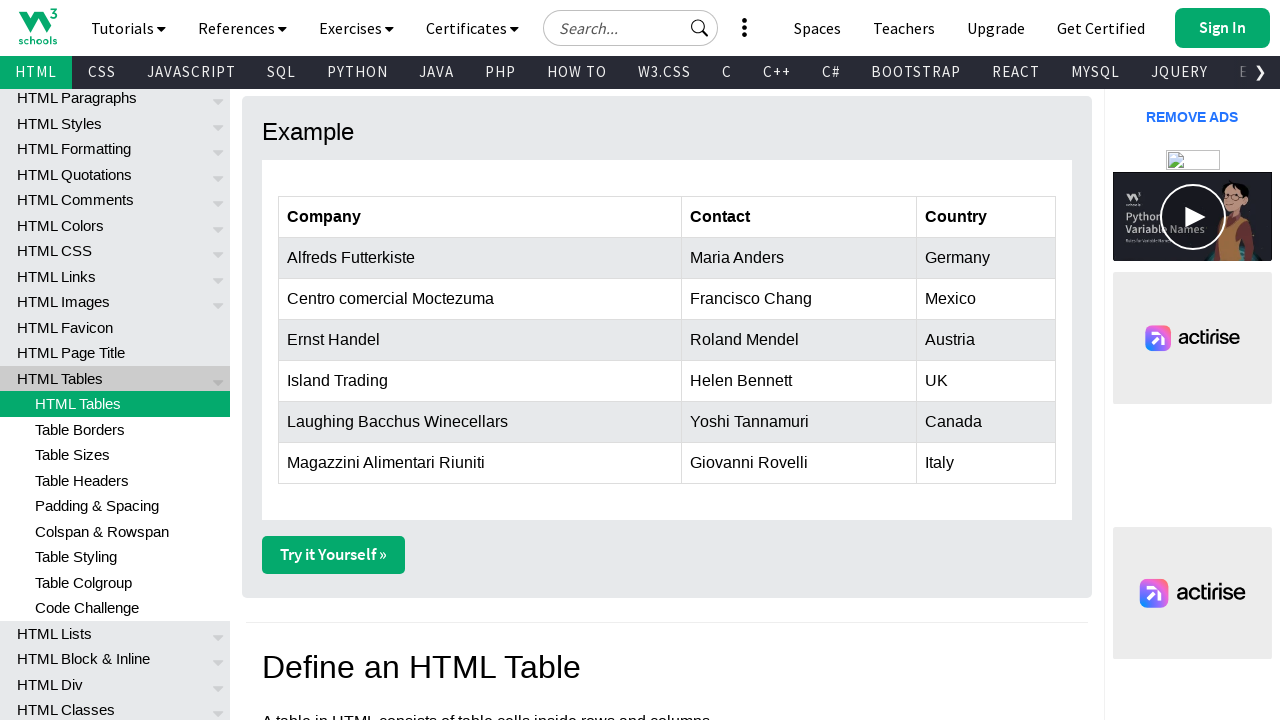

Found 'Mexico' at row 3, column 3
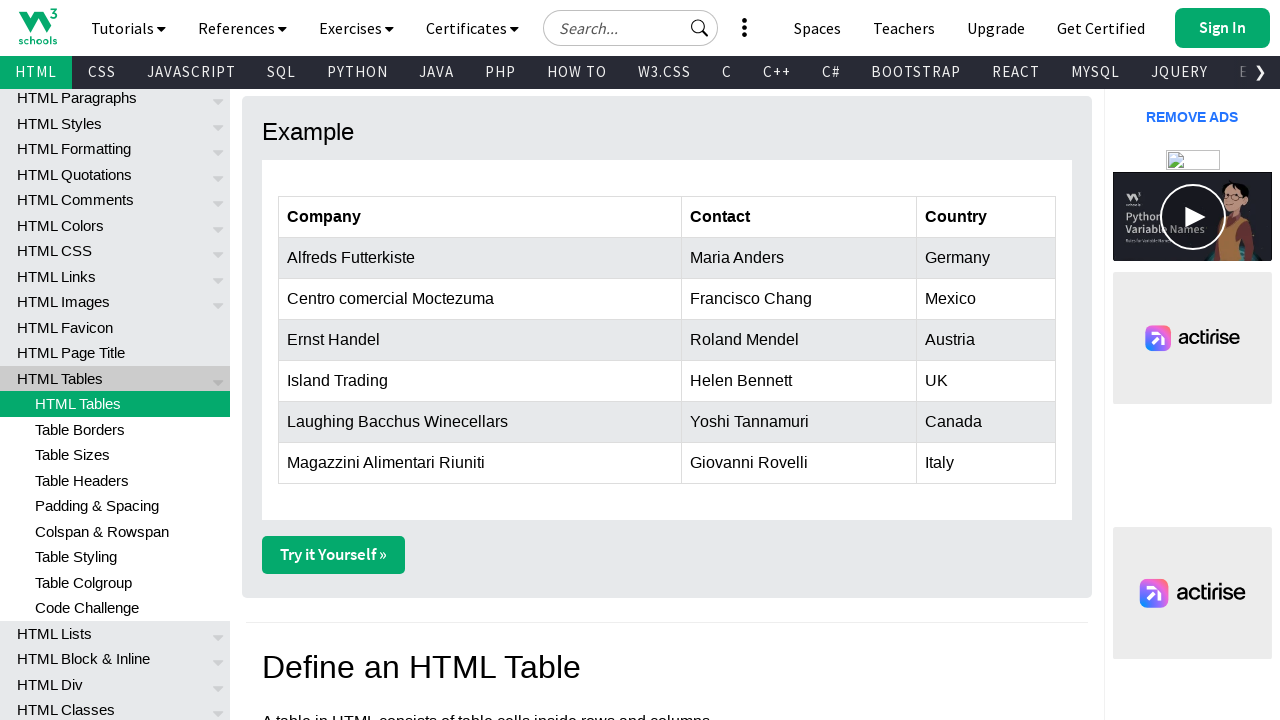

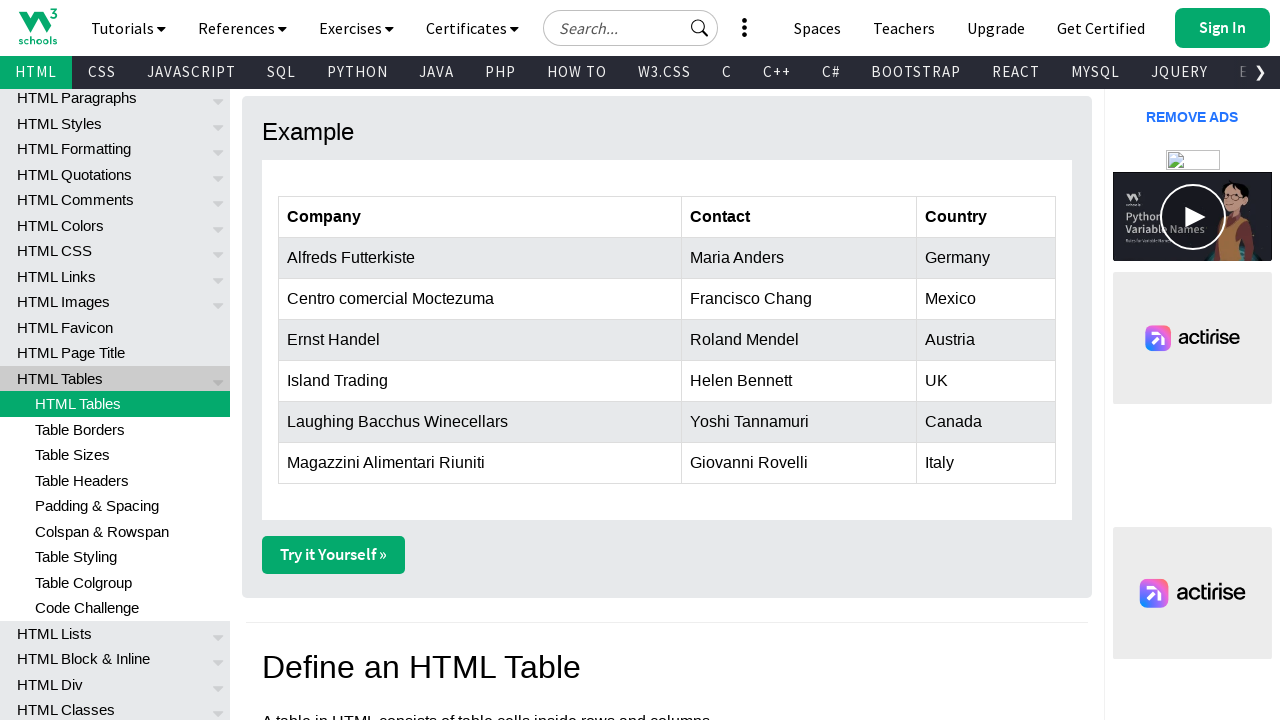